Navigates to the Boat lifestyle e-commerce website and waits for the page to load

Starting URL: https://www.boat-lifestyle.com/

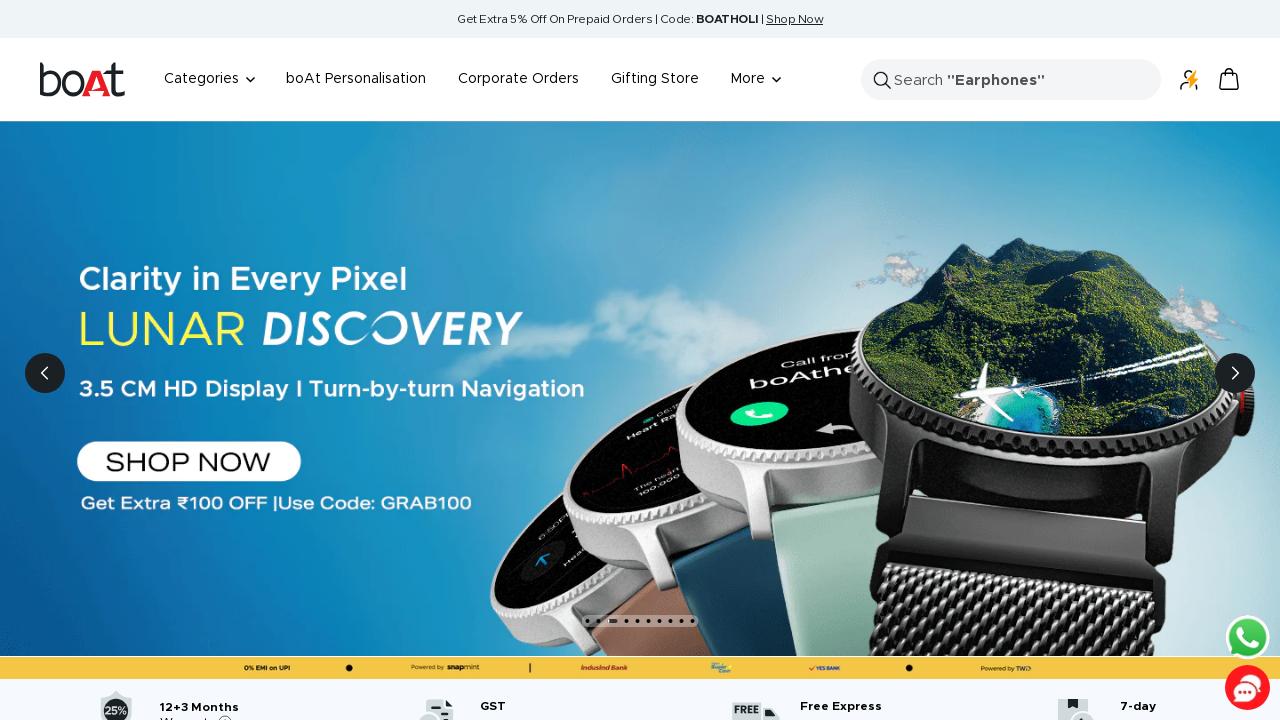

Navigated to Boat lifestyle e-commerce website
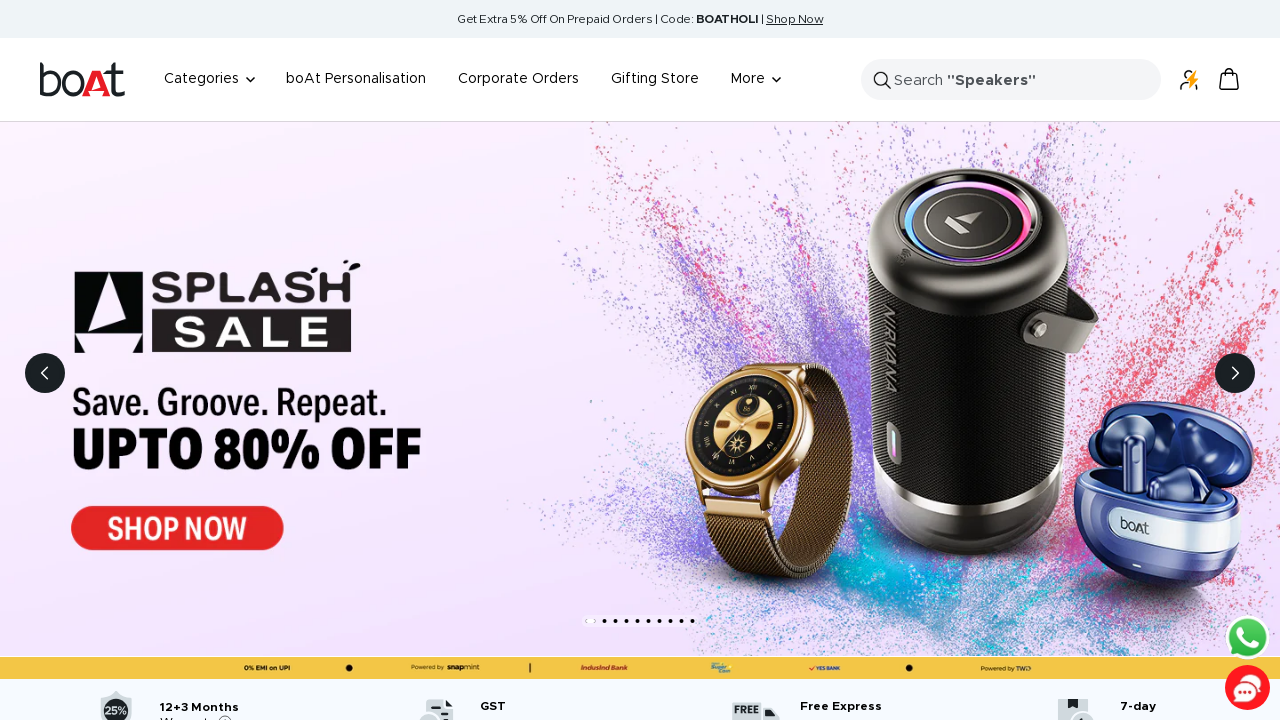

Page DOM content fully loaded
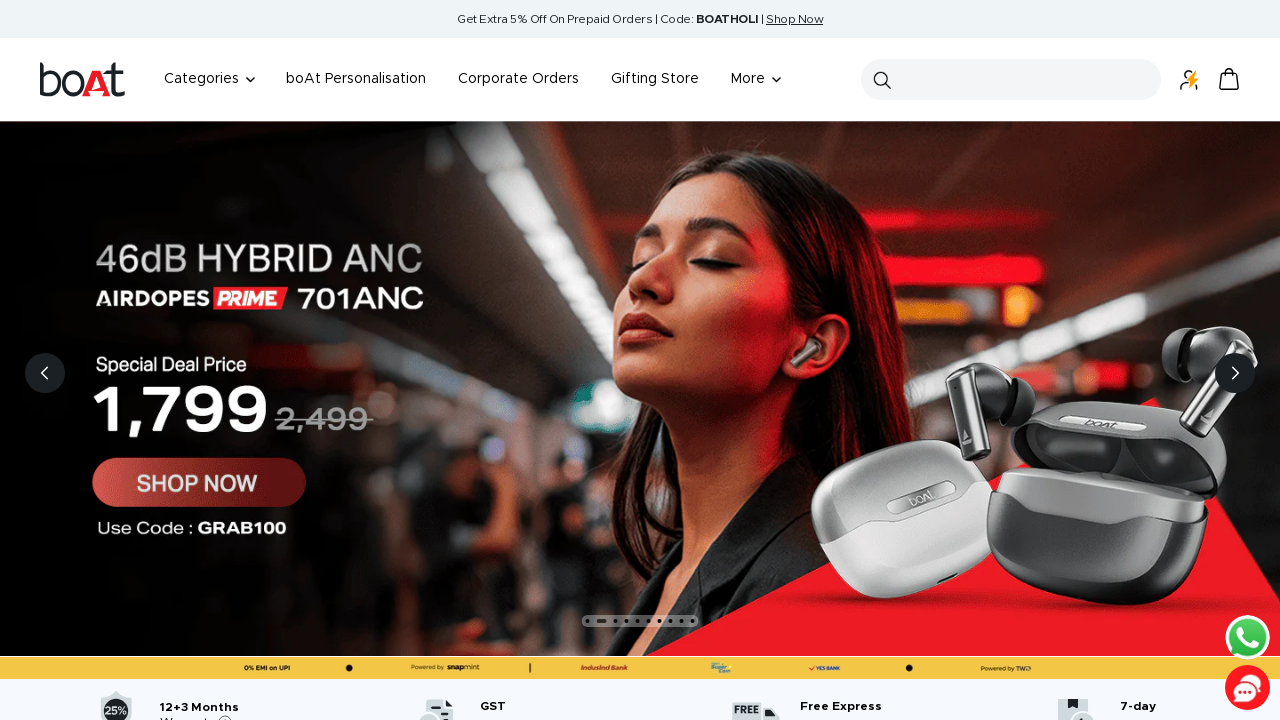

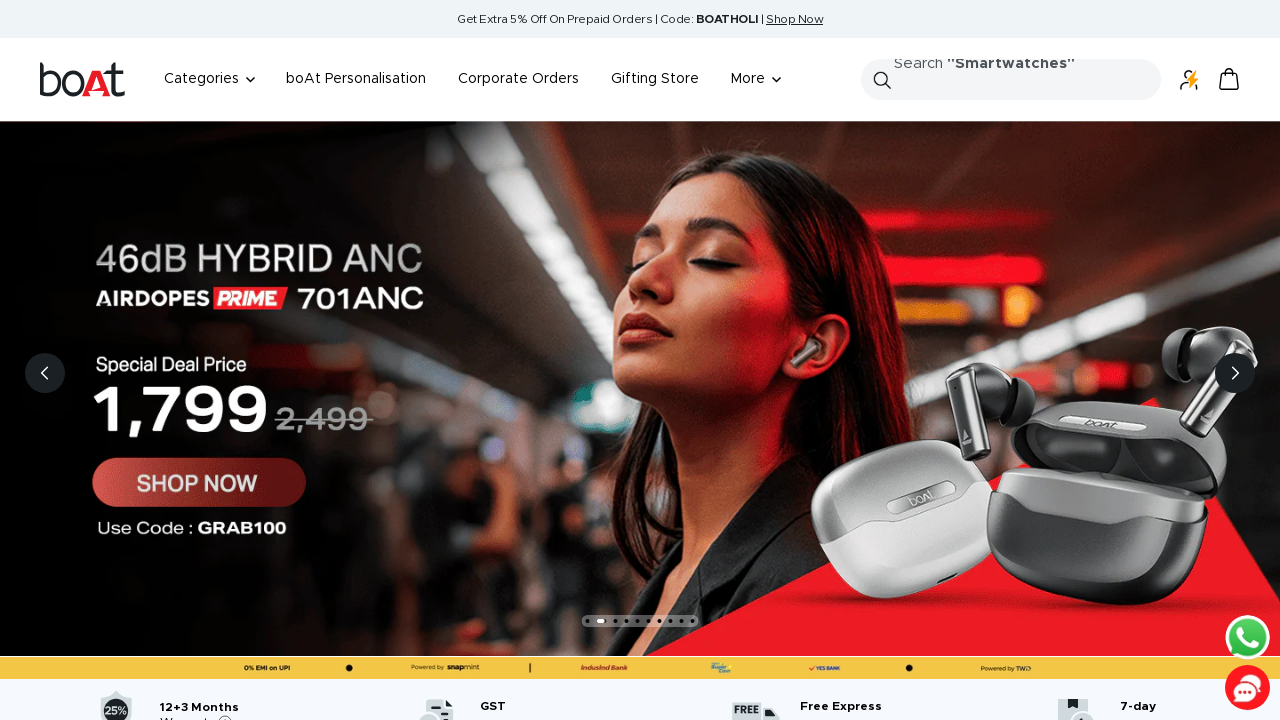